Tests filtering to display only active (uncompleted) items

Starting URL: https://demo.playwright.dev/todomvc

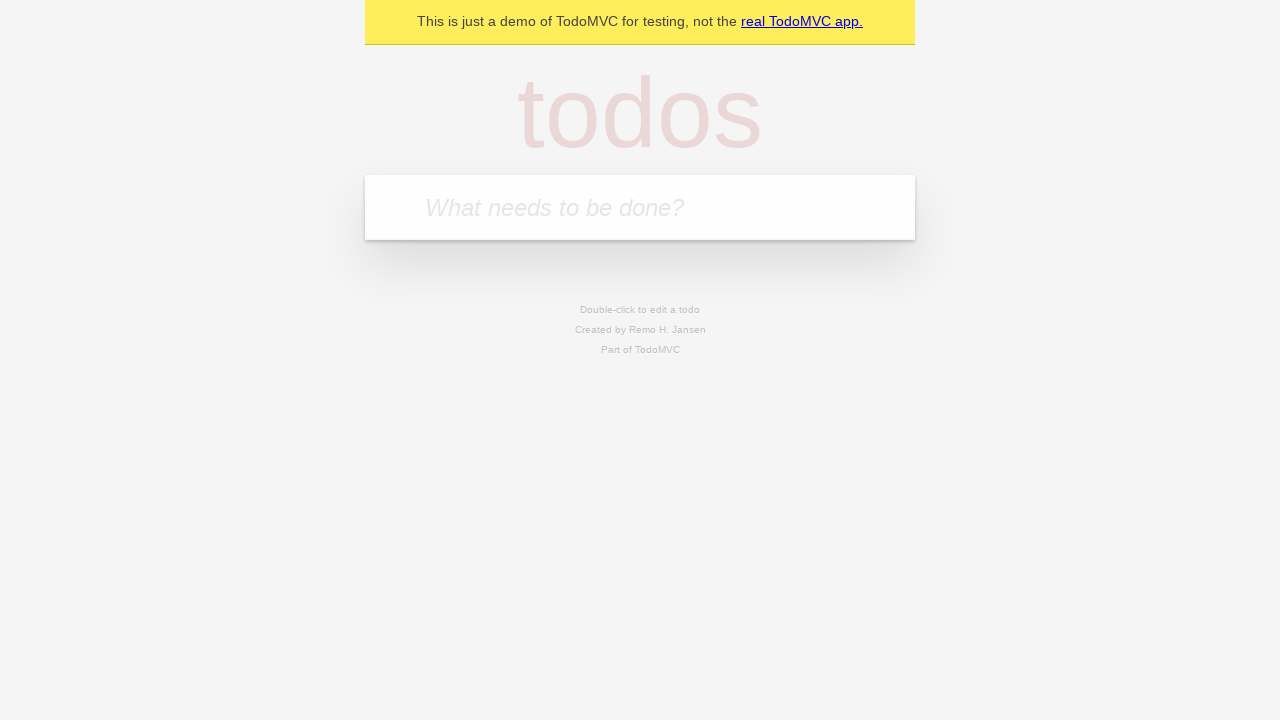

Filled new todo input with 'buy some cheese' on .new-todo
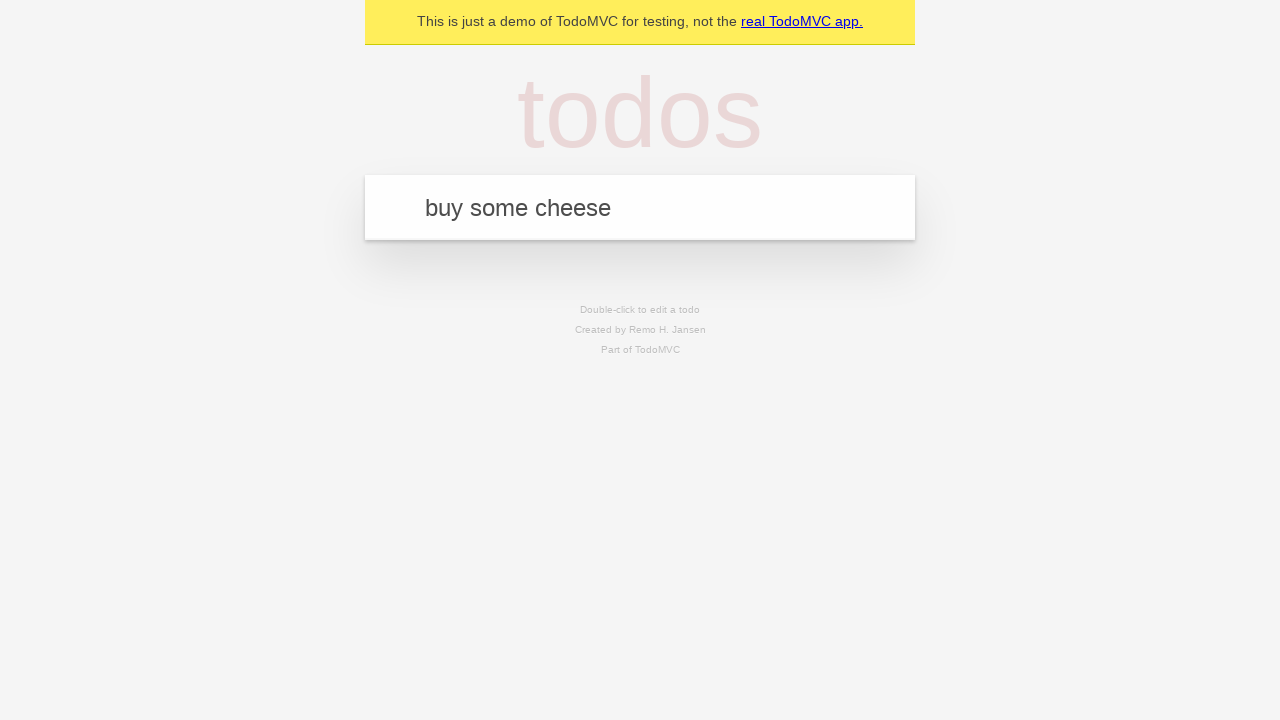

Pressed Enter to add first todo on .new-todo
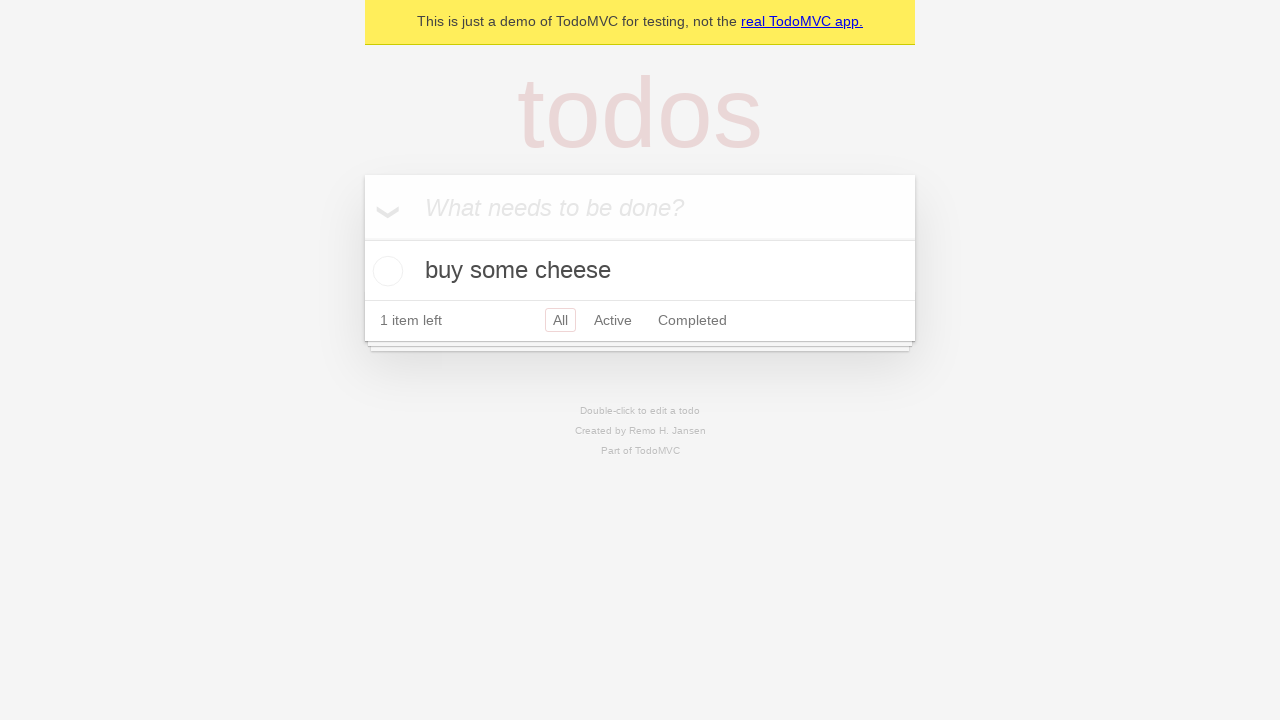

Filled new todo input with 'feed the cat' on .new-todo
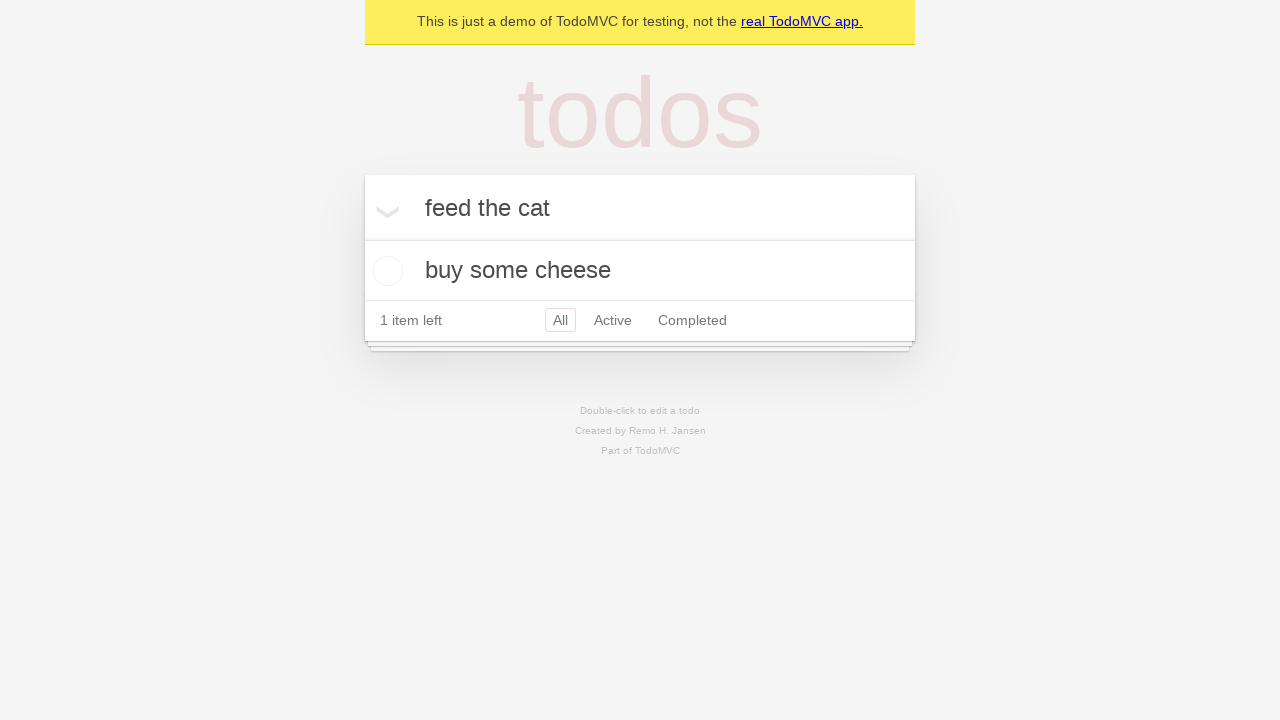

Pressed Enter to add second todo on .new-todo
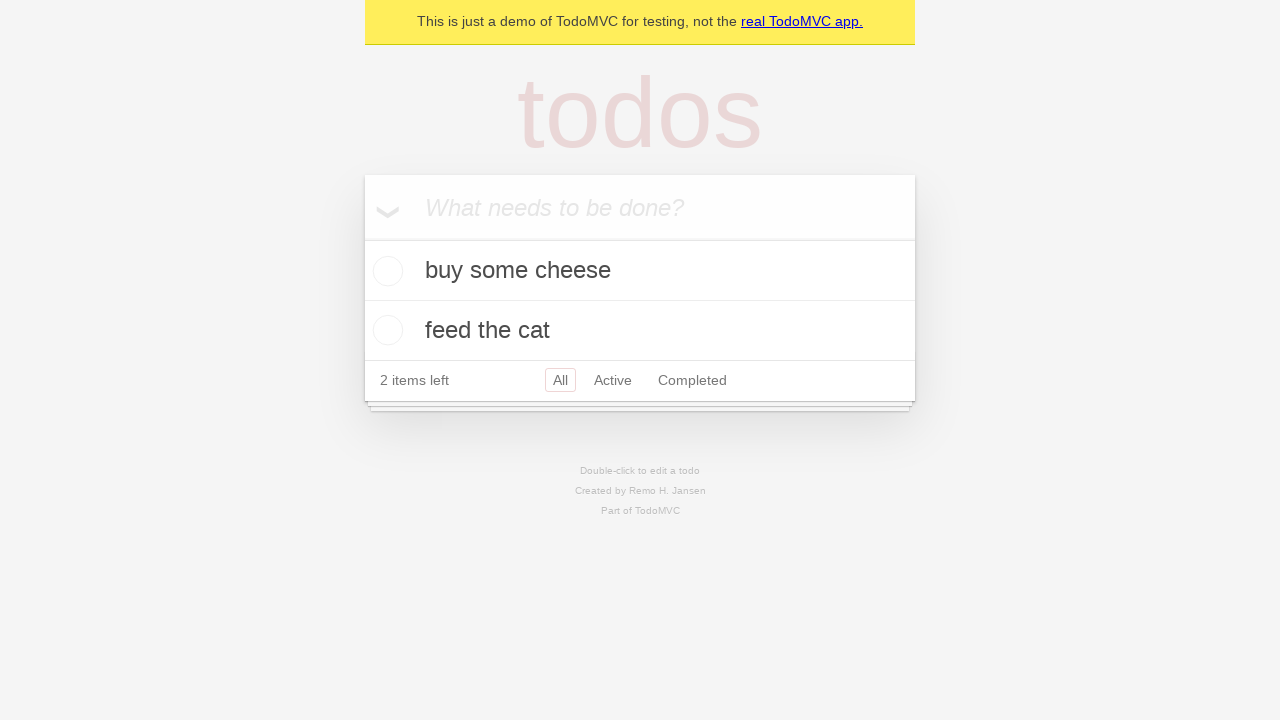

Filled new todo input with 'book a doctors appointment' on .new-todo
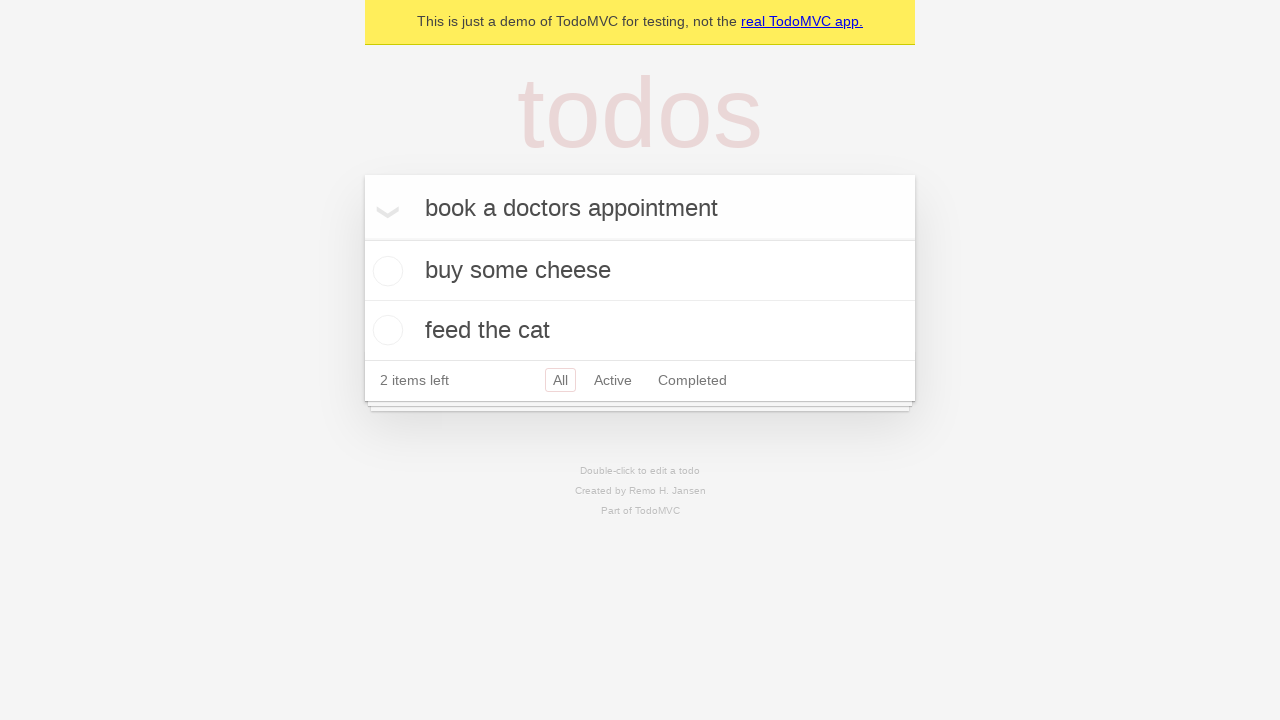

Pressed Enter to add third todo on .new-todo
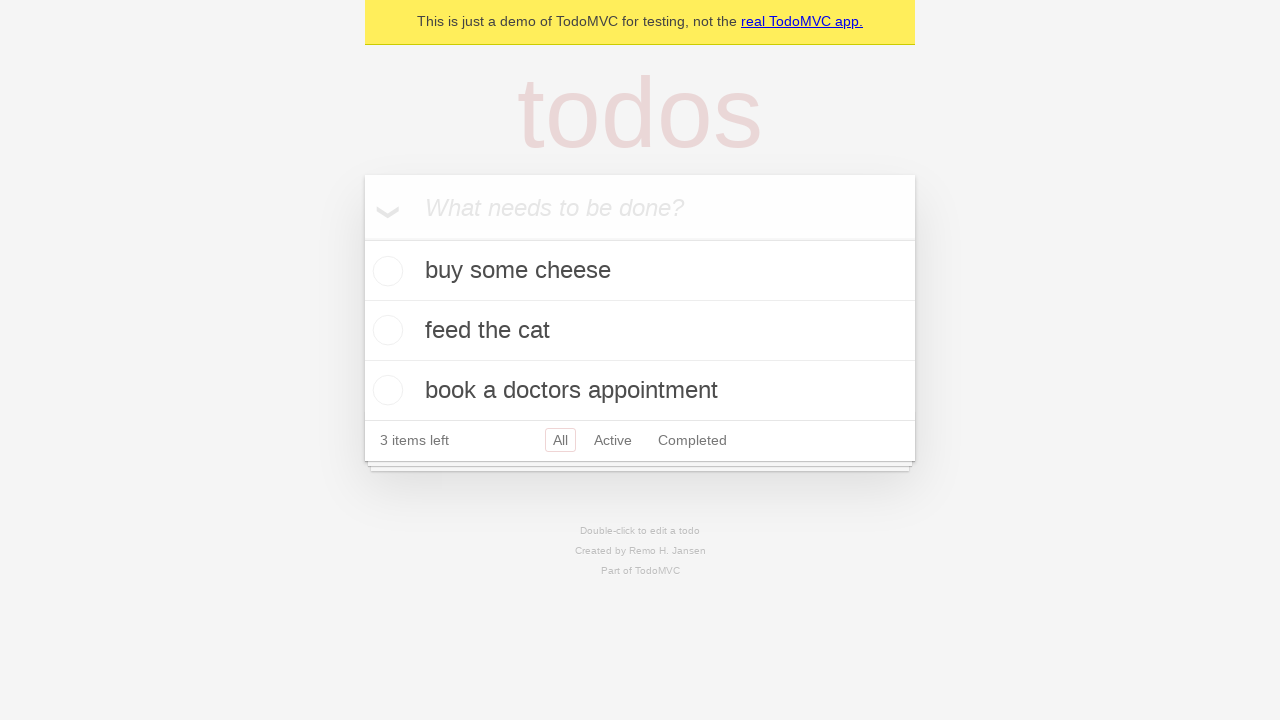

Checked the second todo item as completed at (385, 330) on .todo-list li .toggle >> nth=1
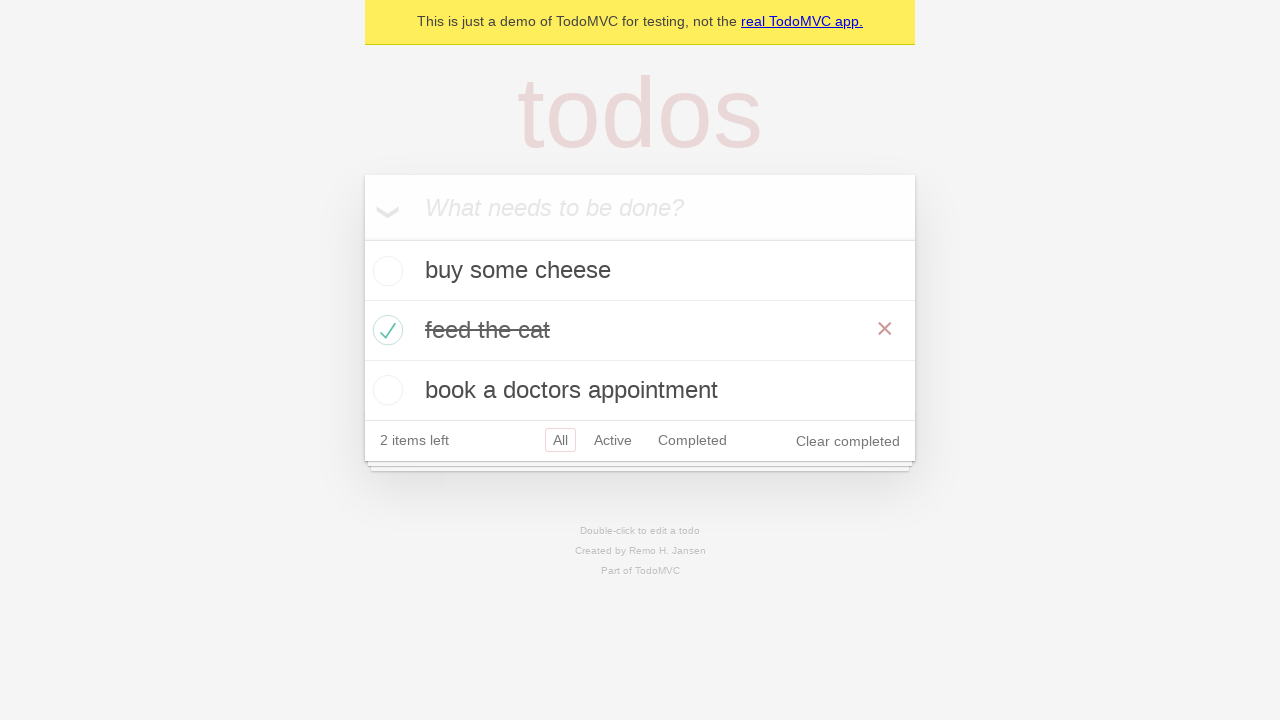

Clicked Active filter to display only uncompleted items at (613, 440) on .filters >> text=Active
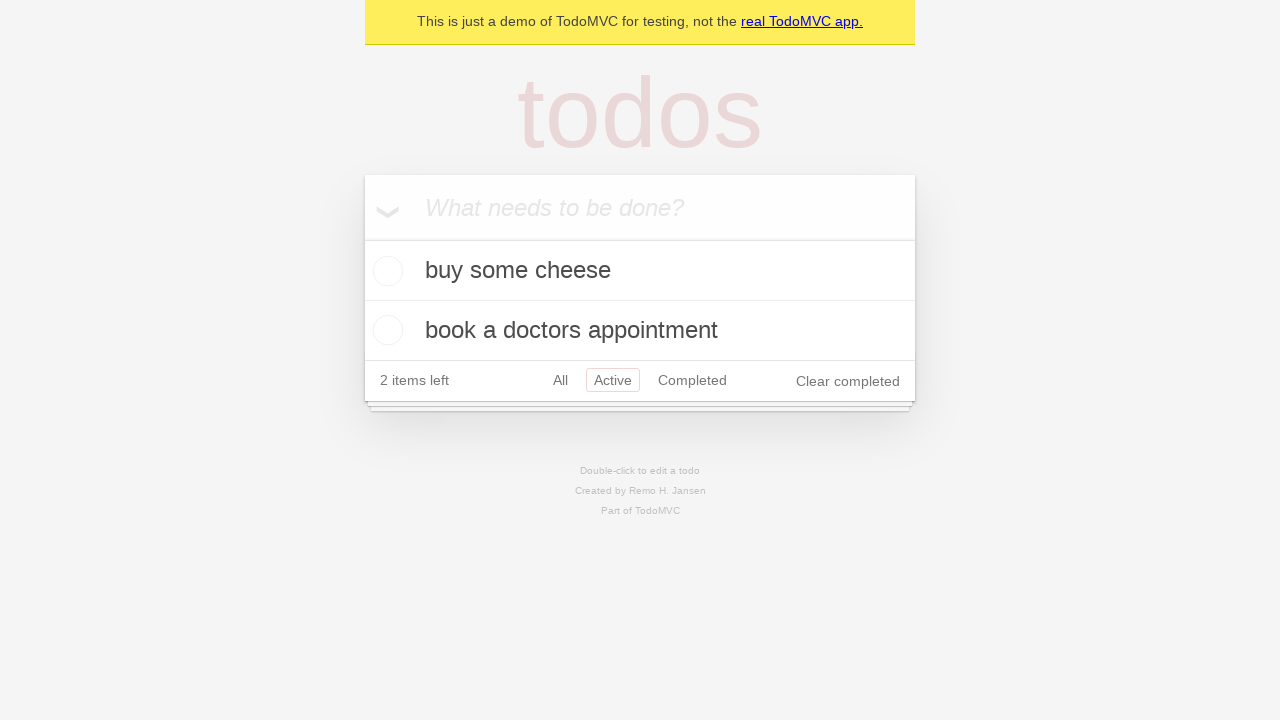

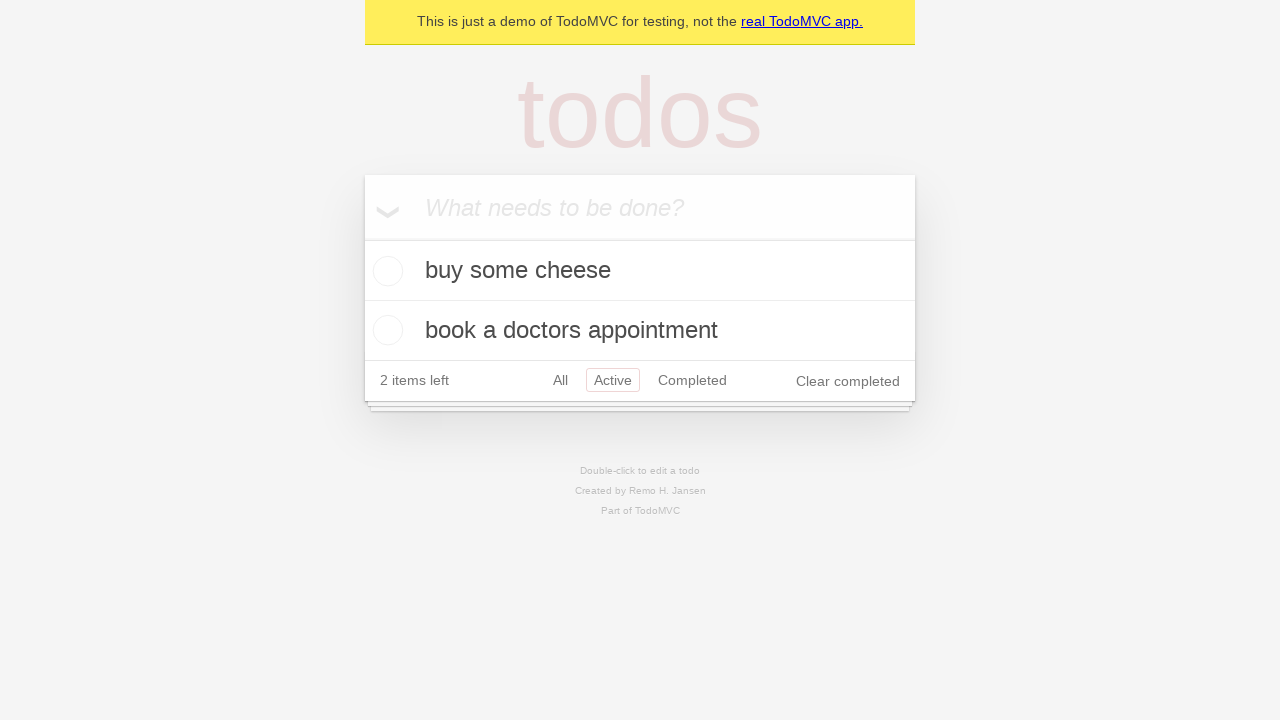